Tests navigation to example.com and verifies that the page heading contains "Example Domain"

Starting URL: https://example.com/

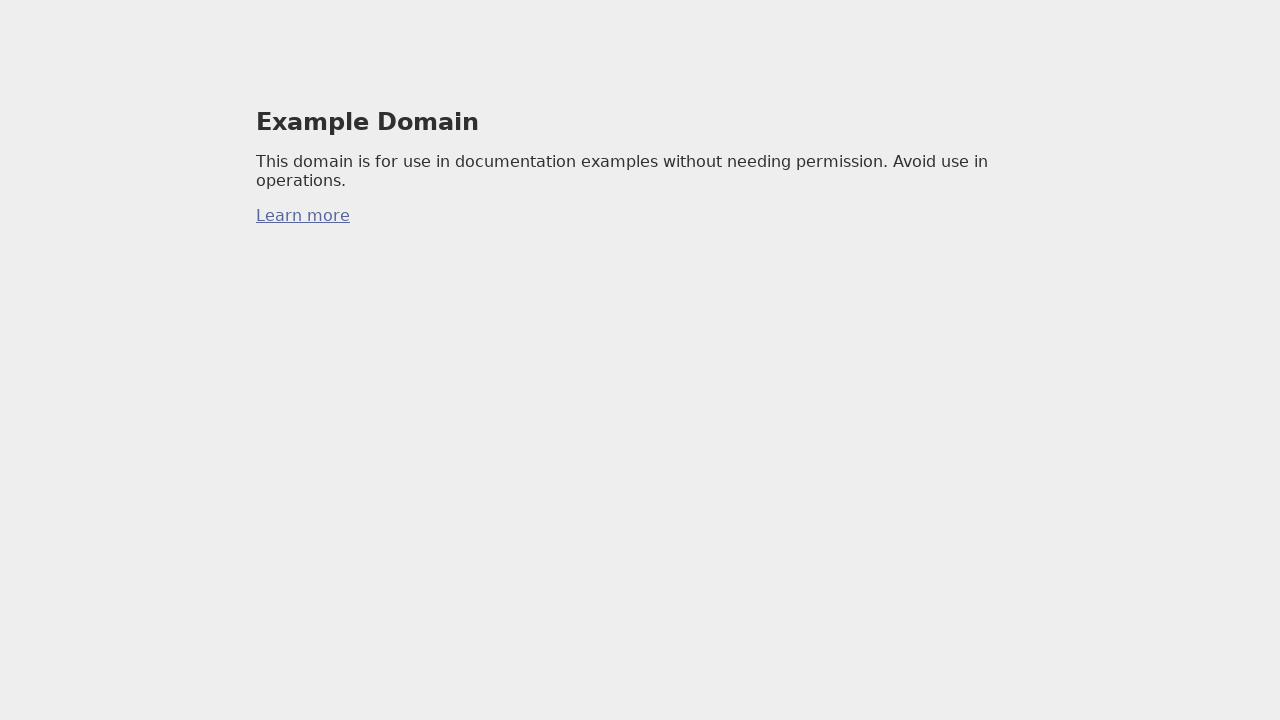

Set viewport size to 1094x765
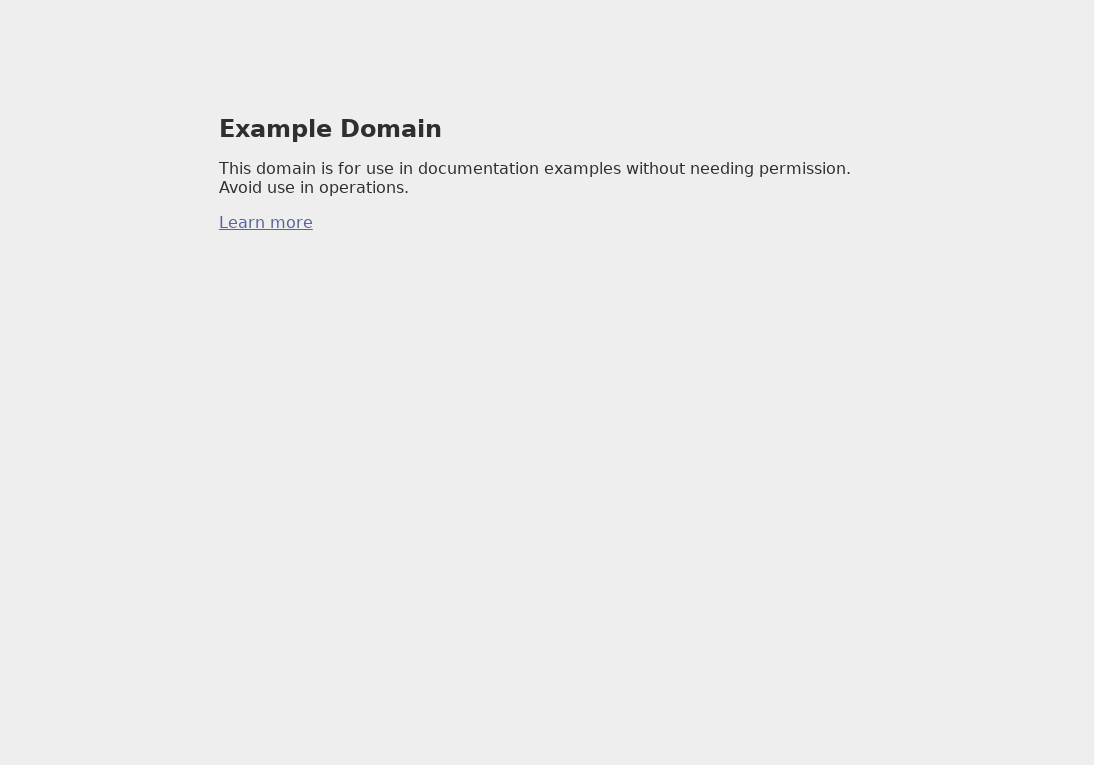

Retrieved h1 element text content
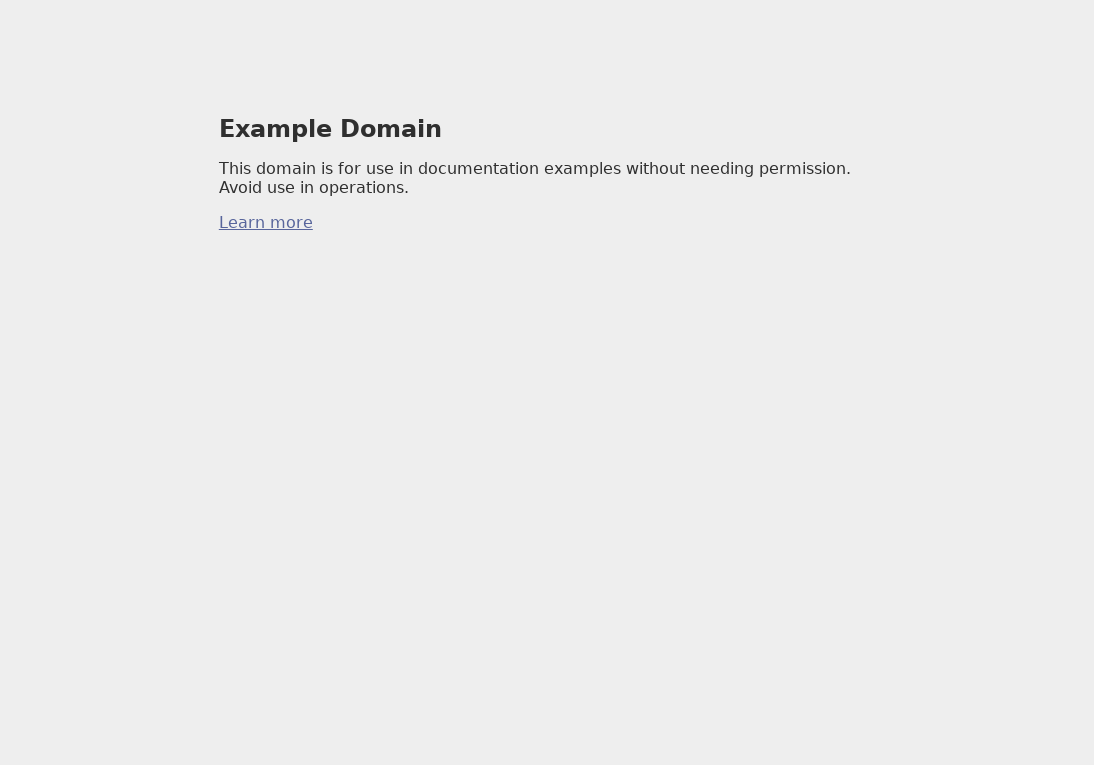

Verified that h1 contains 'Example Domain'
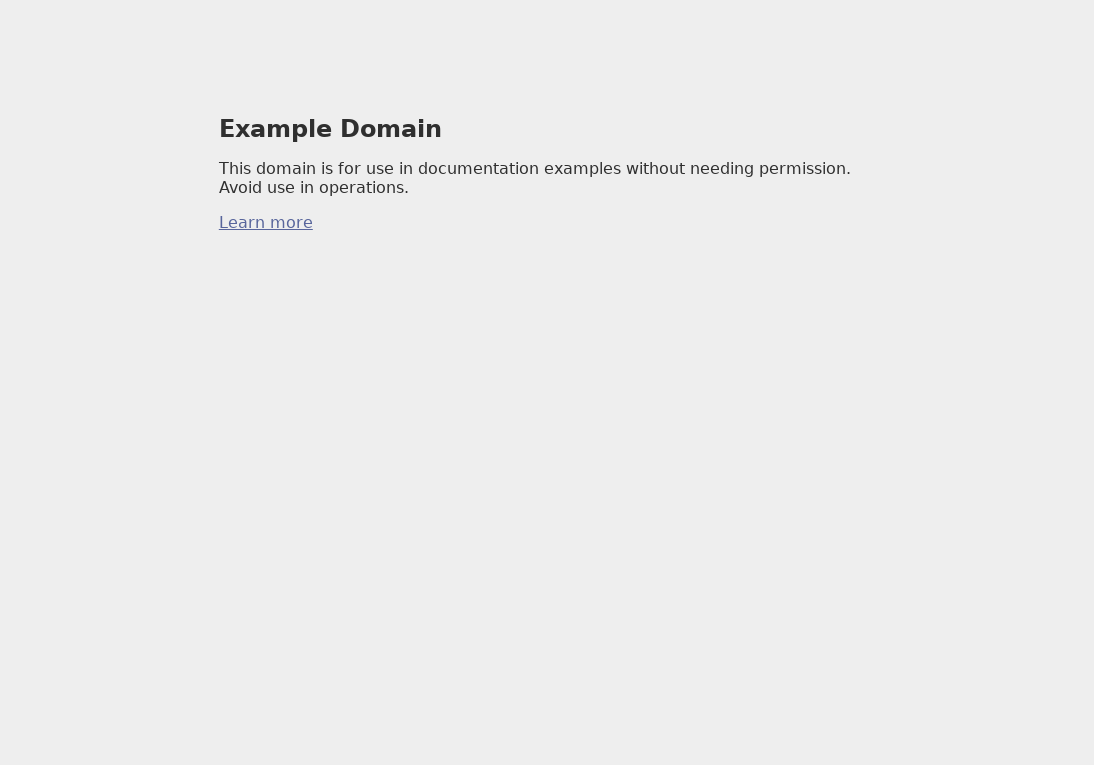

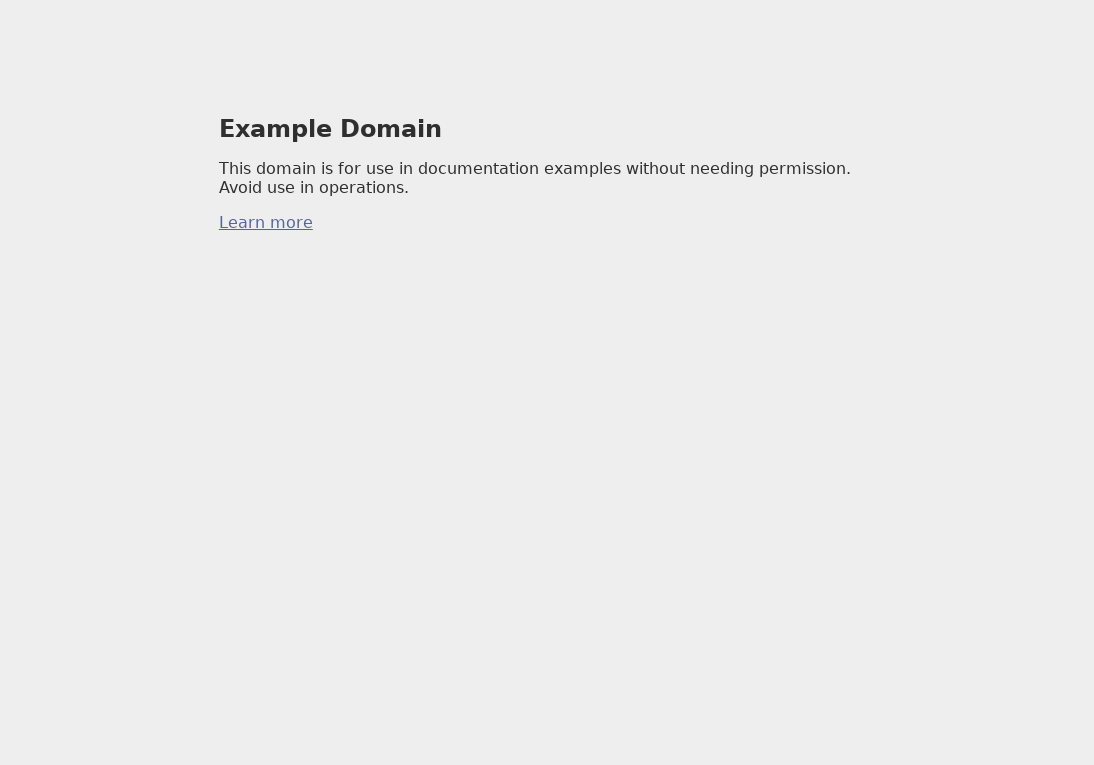